Tests that clicking the login button without entering any credentials shows a "Username is required" error message

Starting URL: https://www.saucedemo.com/

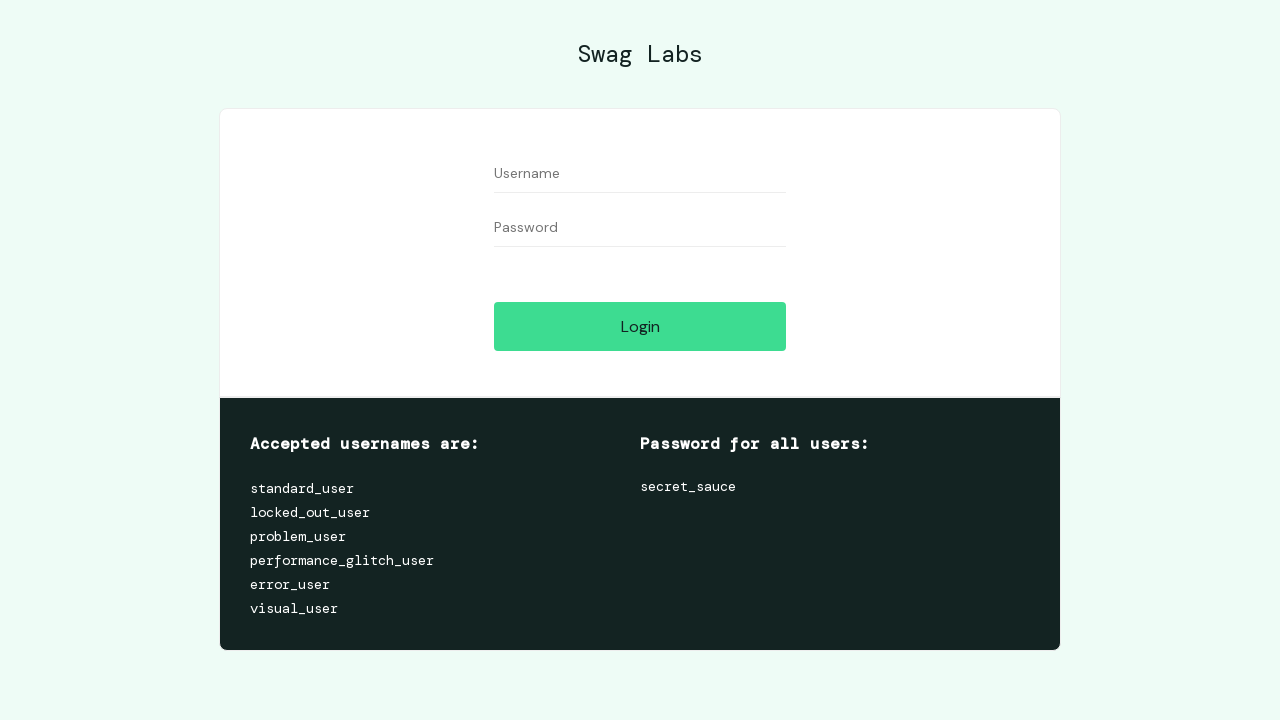

Clicked login button without entering credentials at (640, 326) on #login-button
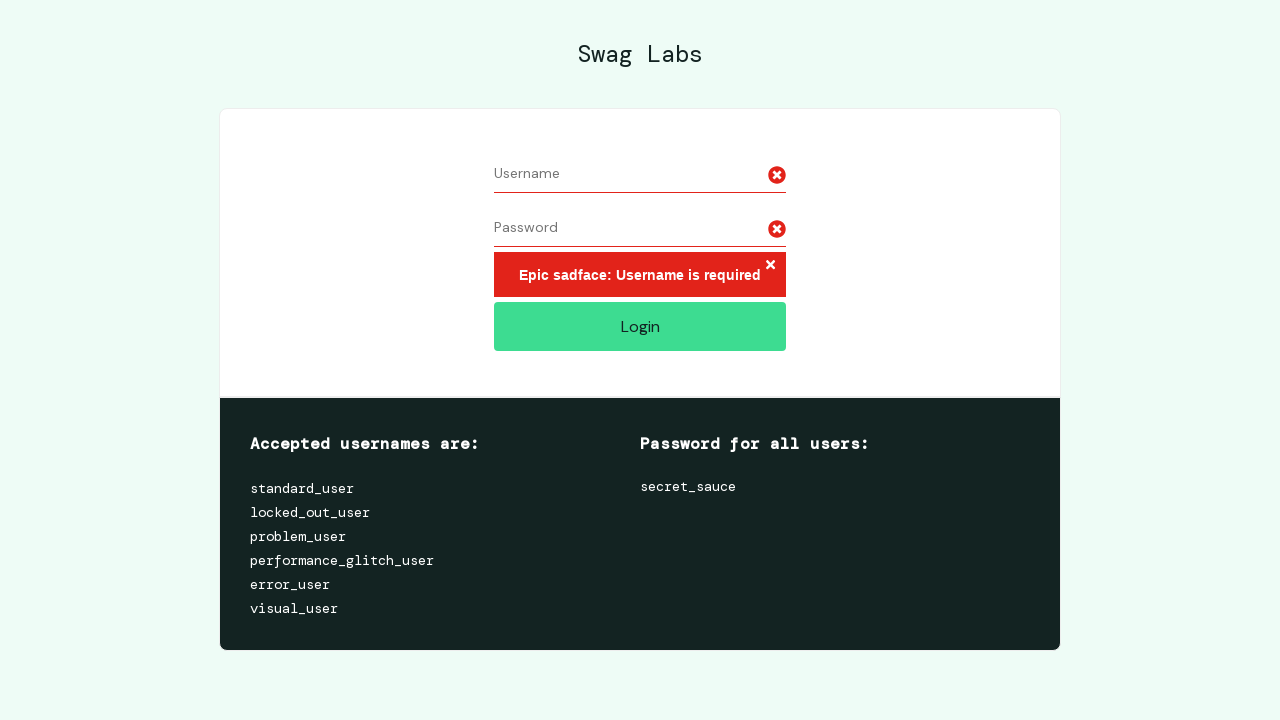

Error message appeared - 'Username is required'
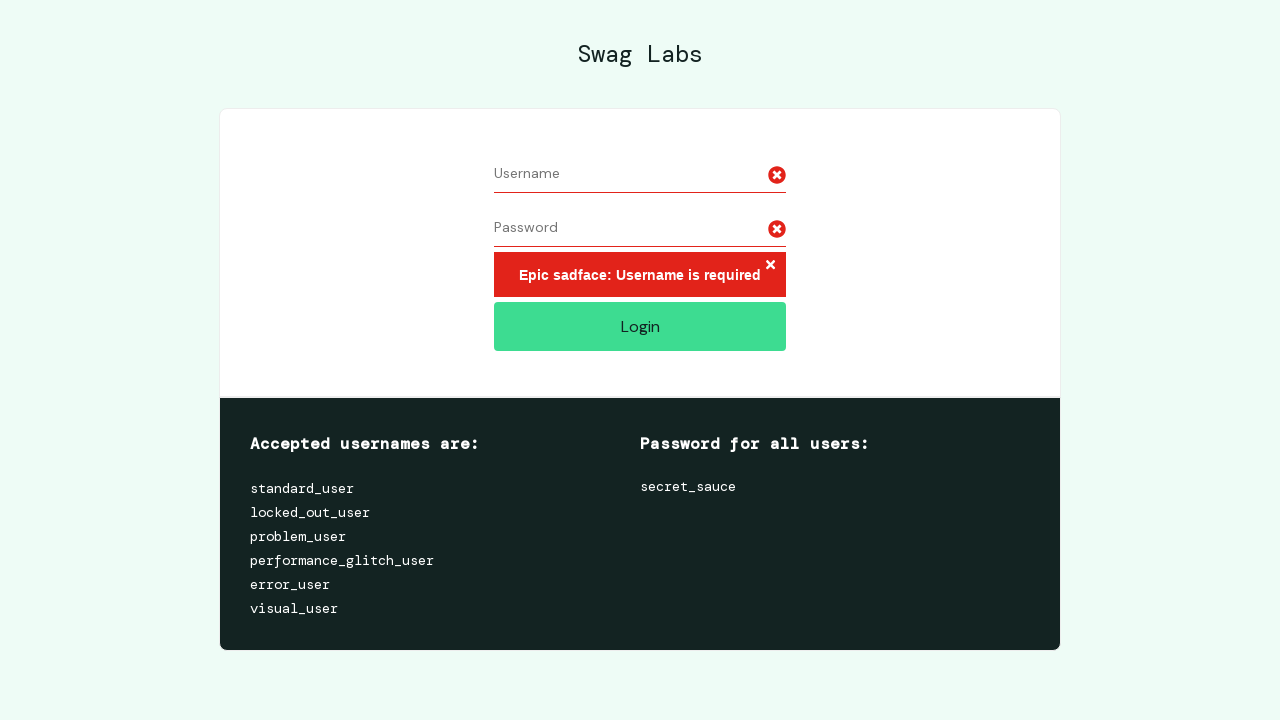

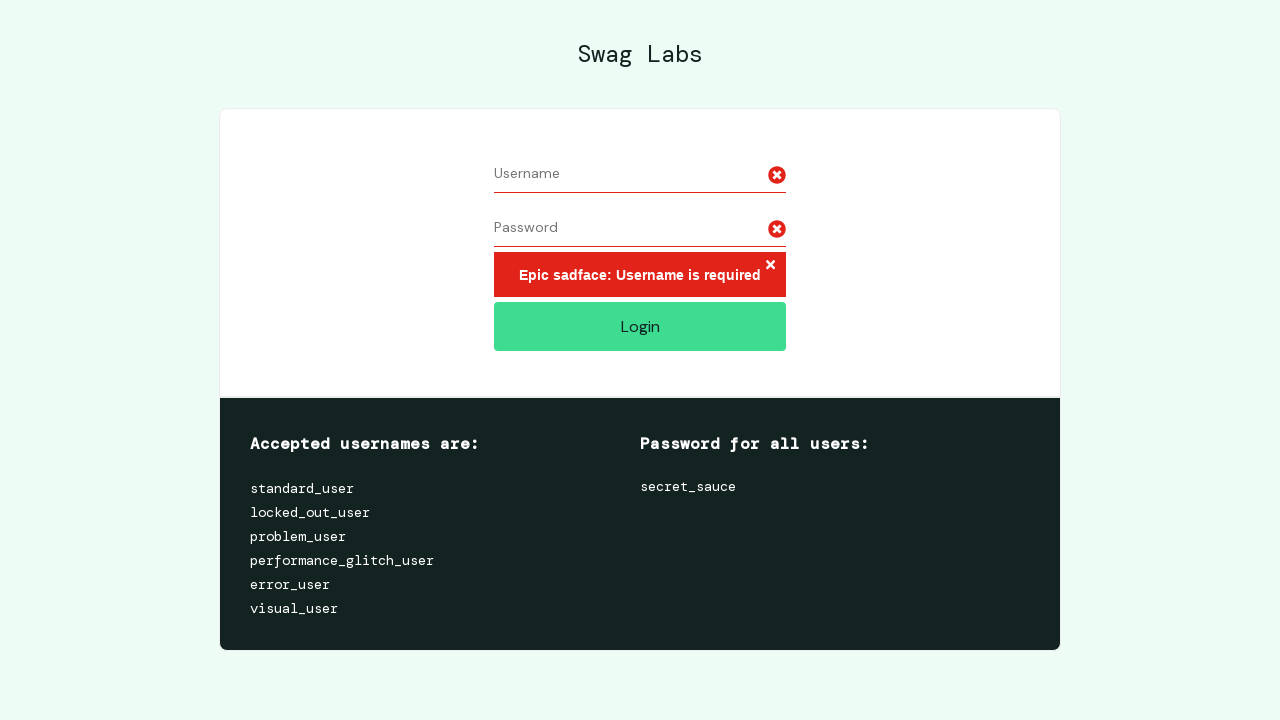